Tests iframe interaction by switching to a frame and entering text into an input field within the frame

Starting URL: https://demo.automationtesting.in/Frames.html

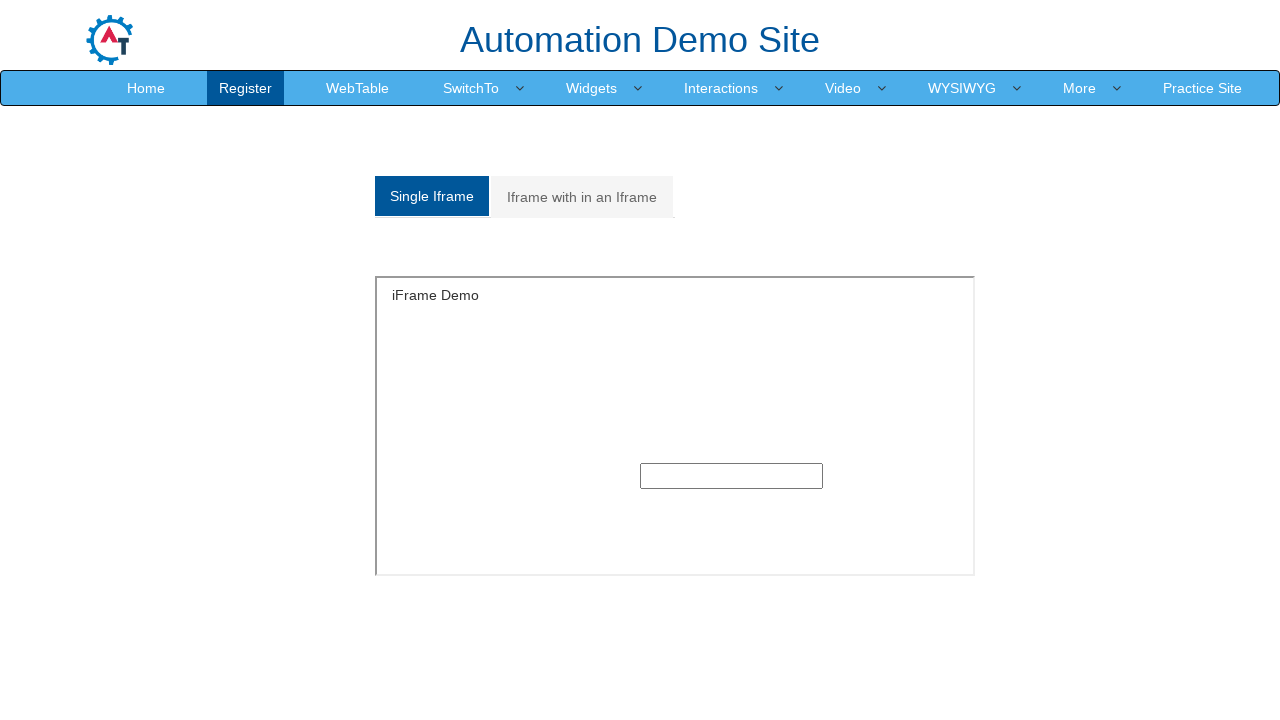

Located first iframe on the page
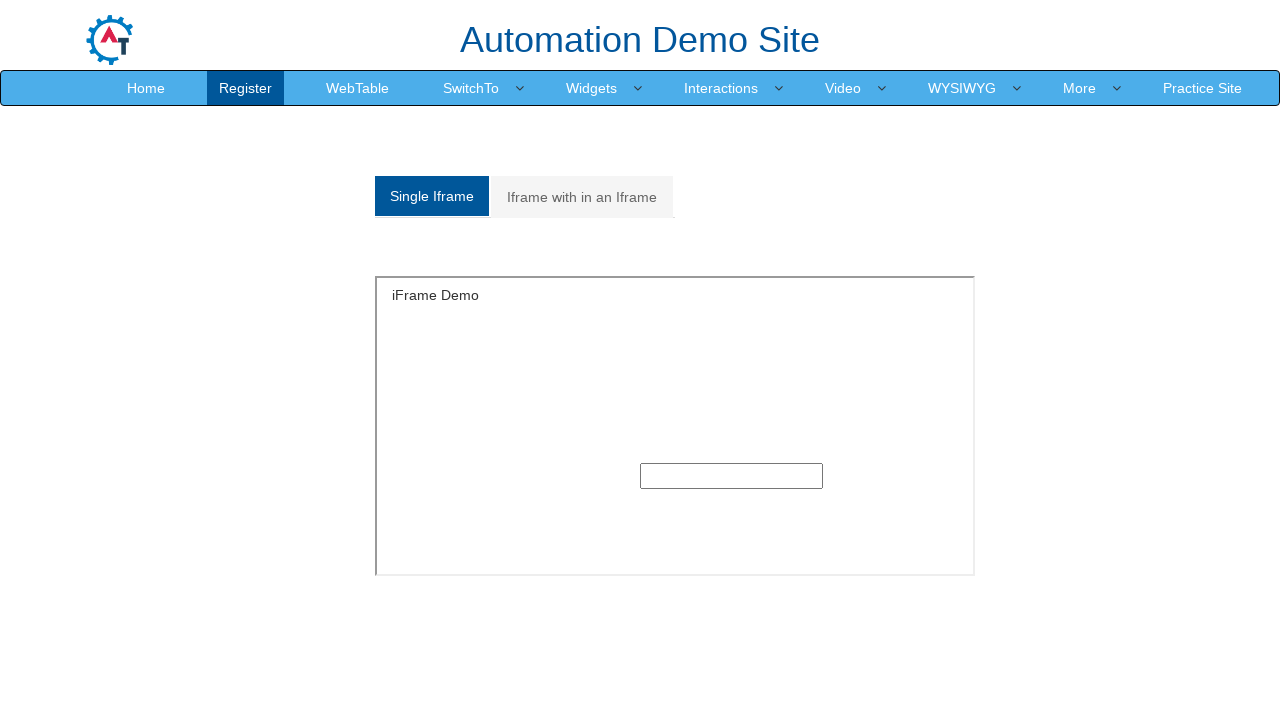

Entered 'java' into text input field within iframe on iframe >> nth=0 >> internal:control=enter-frame >> xpath=//input[@type='text'][1
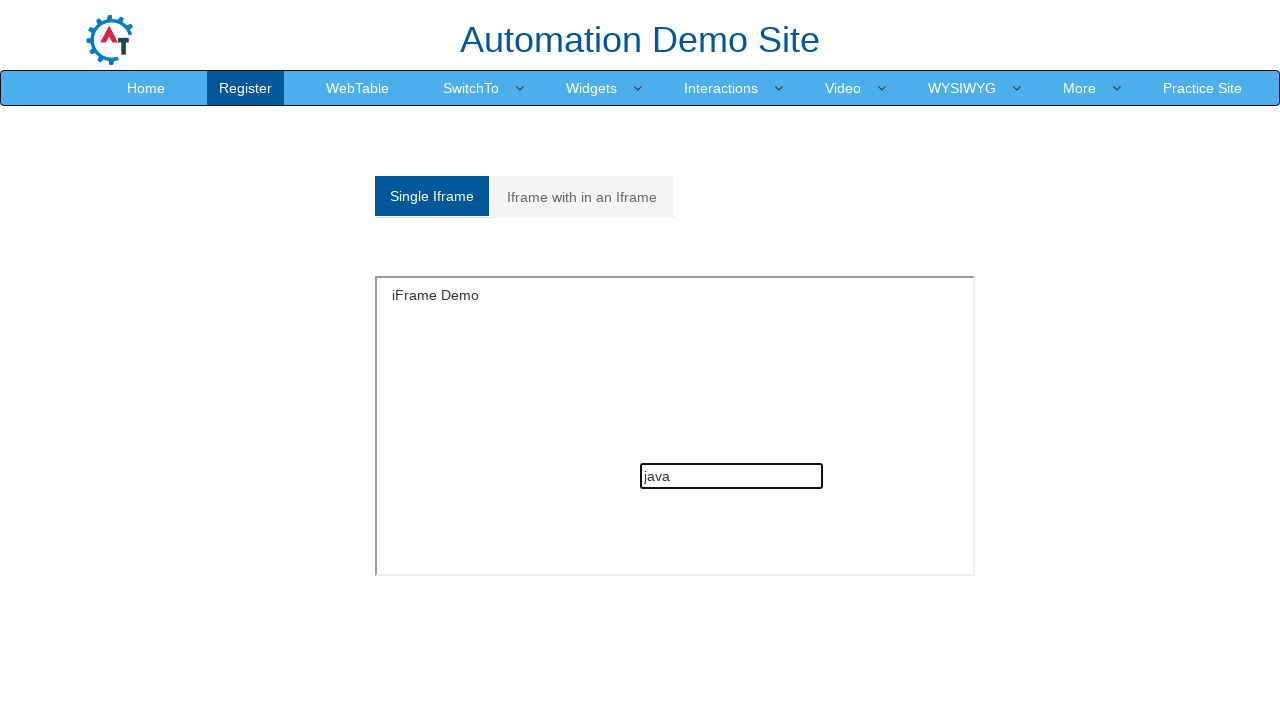

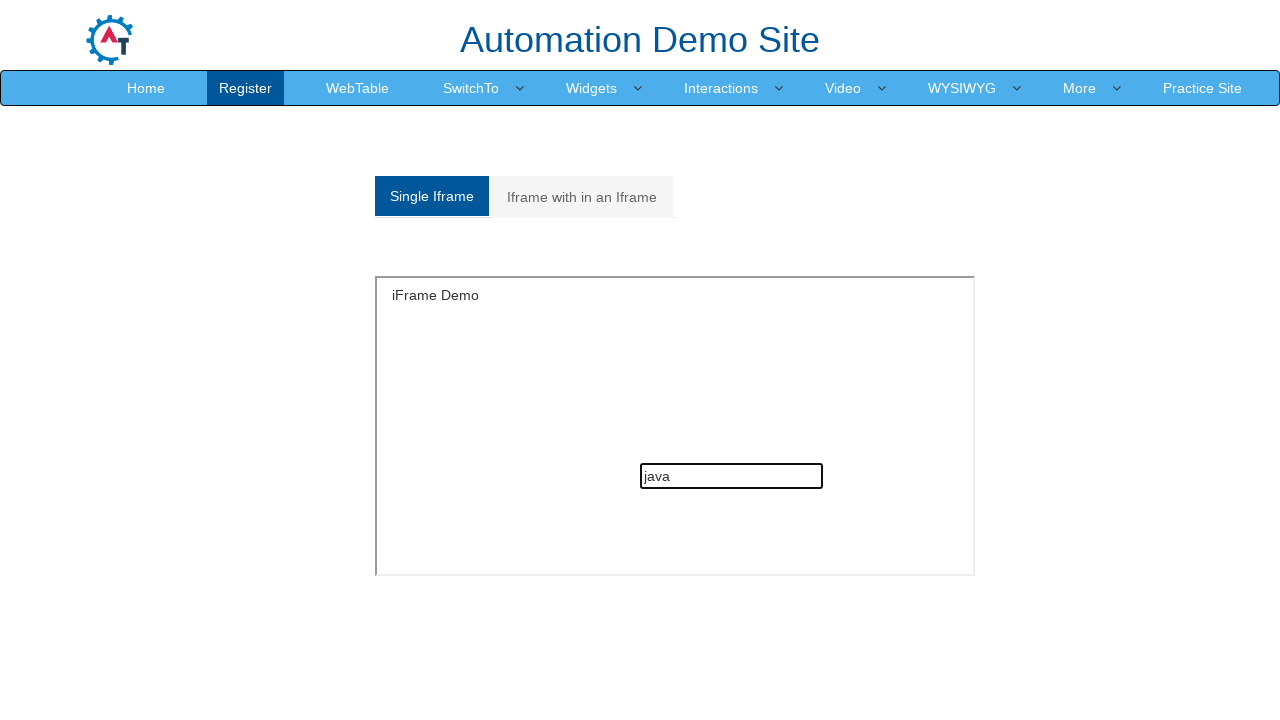